Tests JavaScript prompt dialog by clicking a button, entering text in the prompt, and accepting it

Starting URL: https://the-internet.herokuapp.com/javascript_alerts

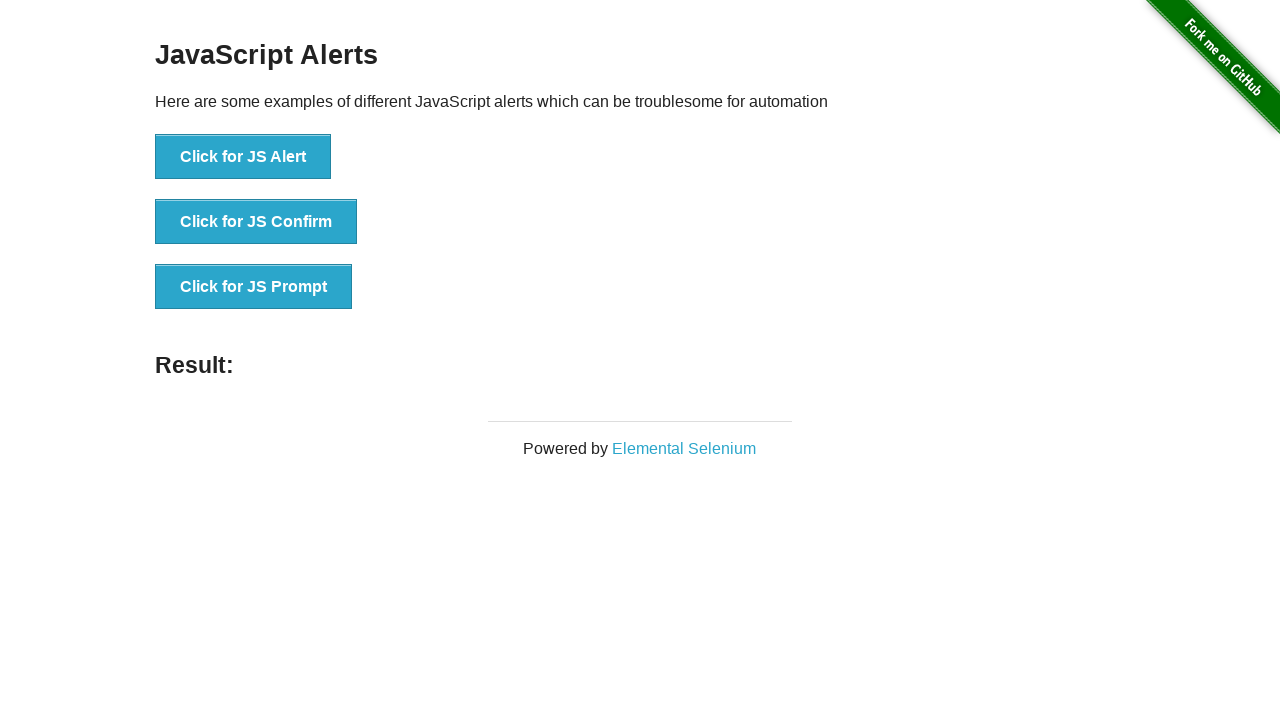

Set up dialog handler to accept prompt with 'Test input text'
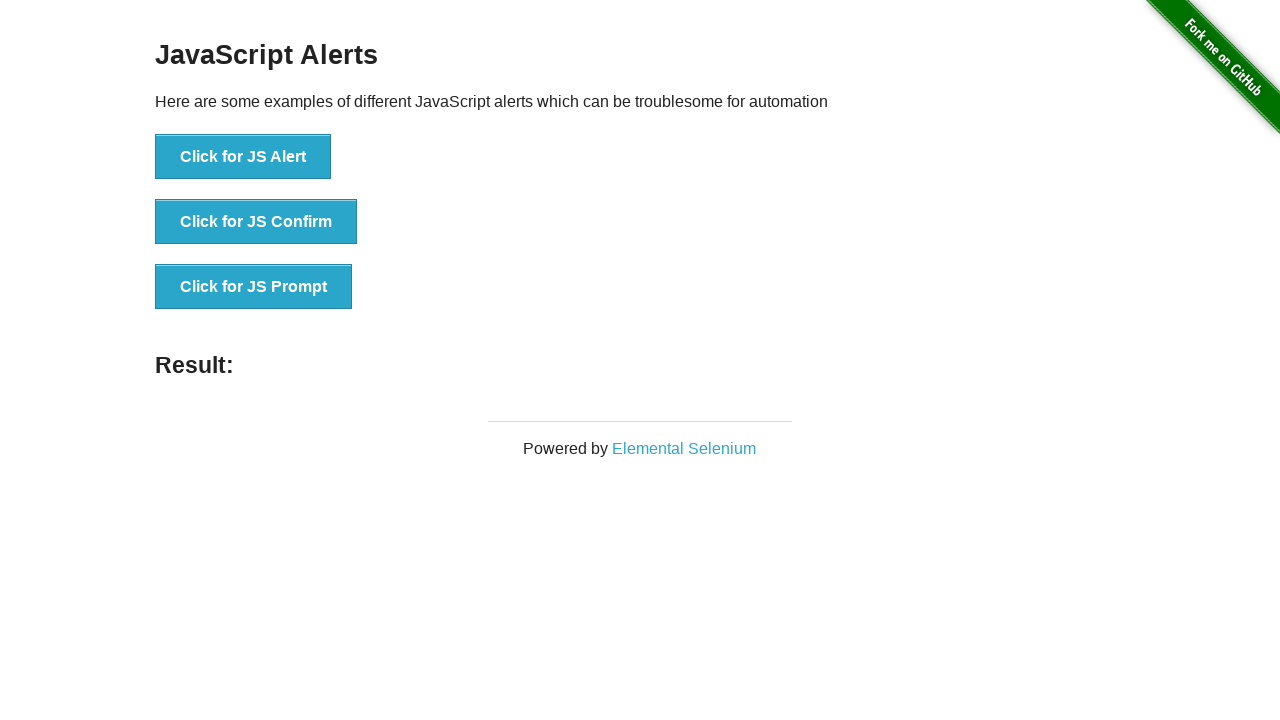

Clicked button to trigger JavaScript prompt dialog at (254, 287) on xpath=//button[contains(text(), 'Click for JS Prompt')]
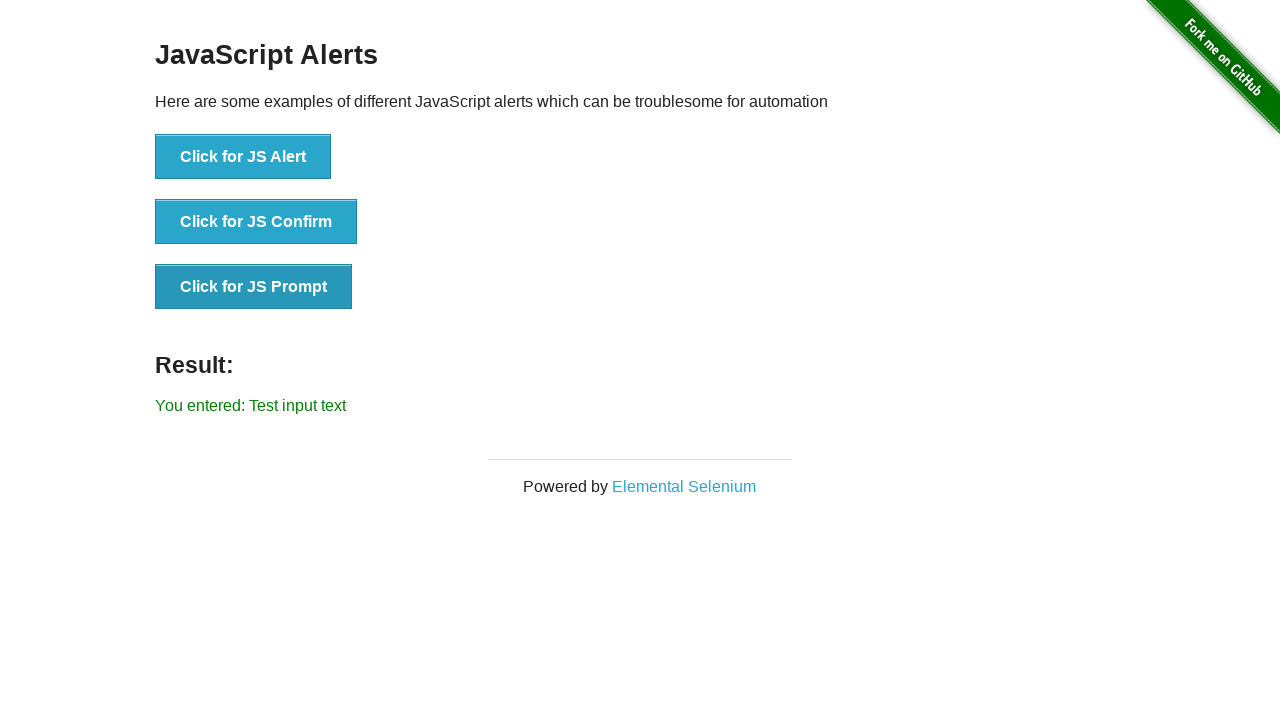

Result text element loaded after accepting prompt
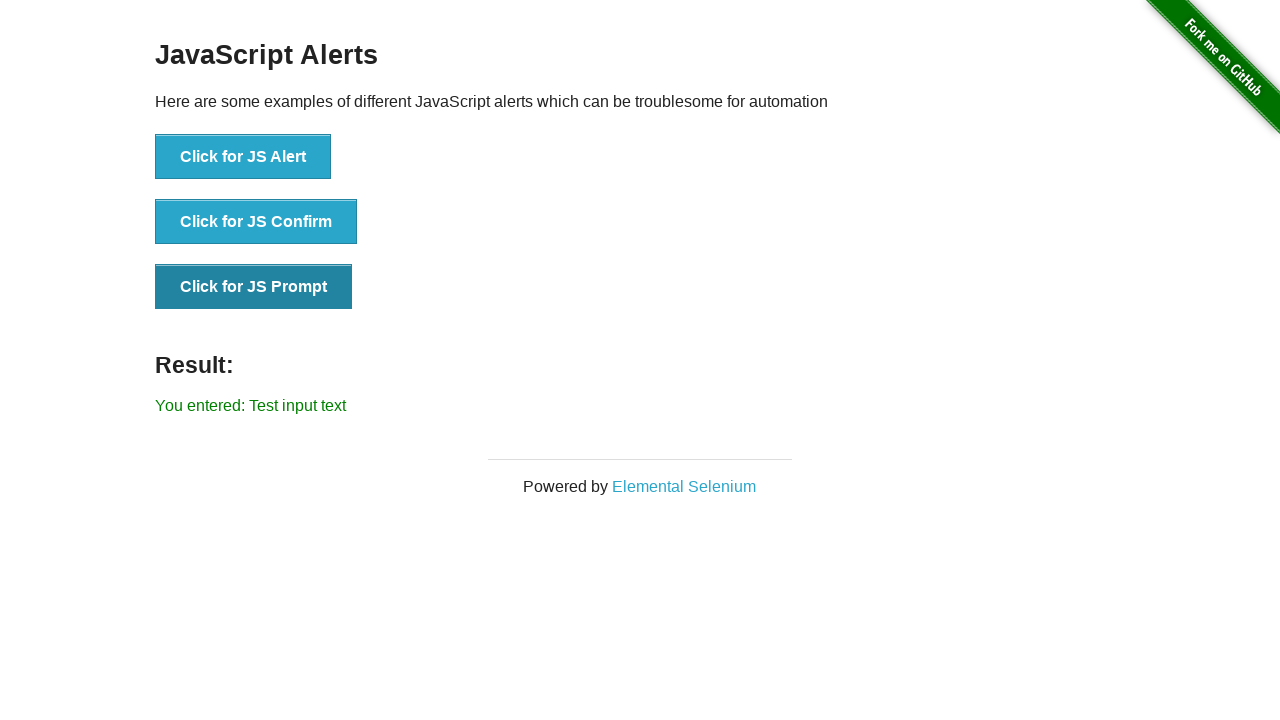

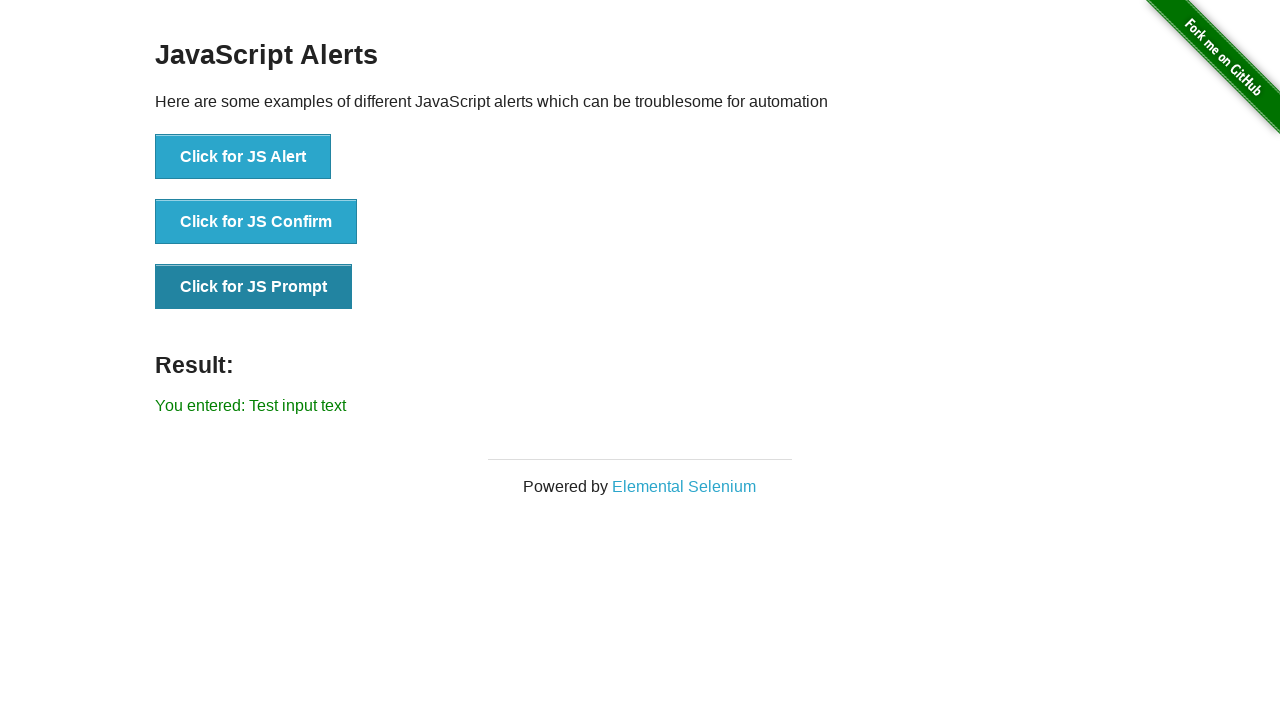